Tests a JavaScript prompt alert by clicking a button, entering text into the prompt, accepting it, and verifying the entered text is displayed

Starting URL: http://practice.cydeo.com/javascript_alerts

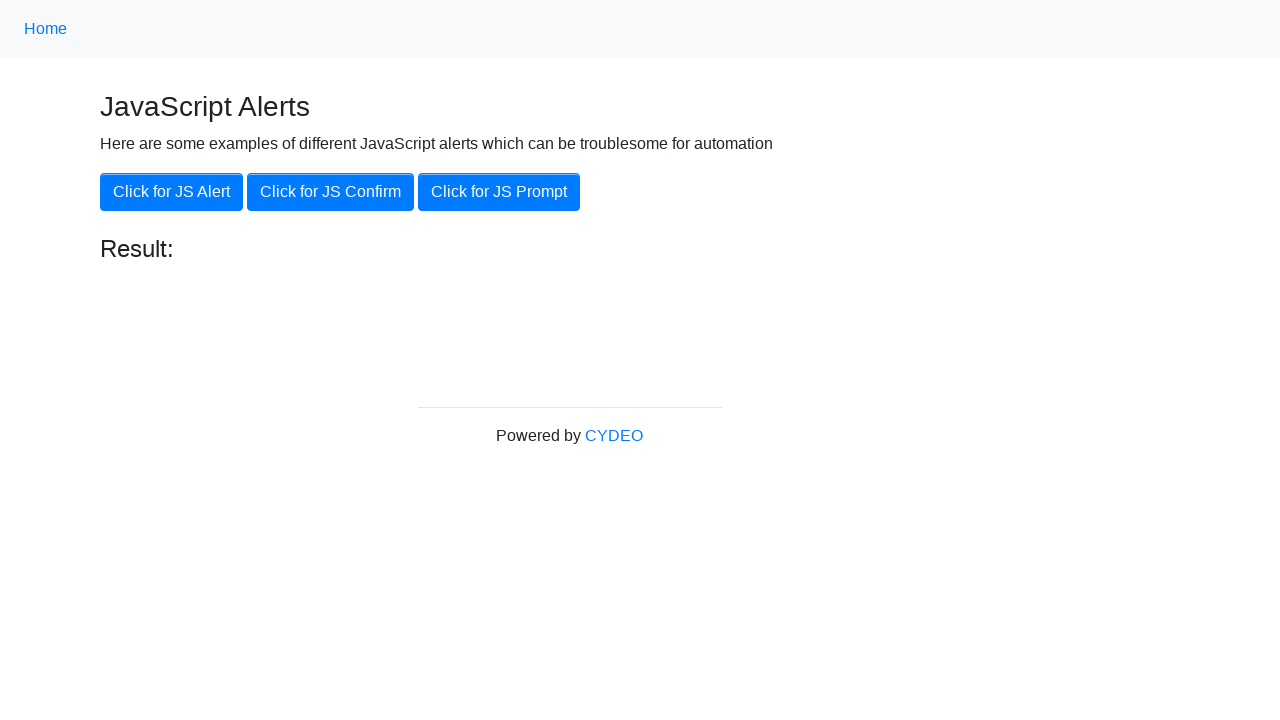

Set up dialog handler to accept prompt with text 'hello'
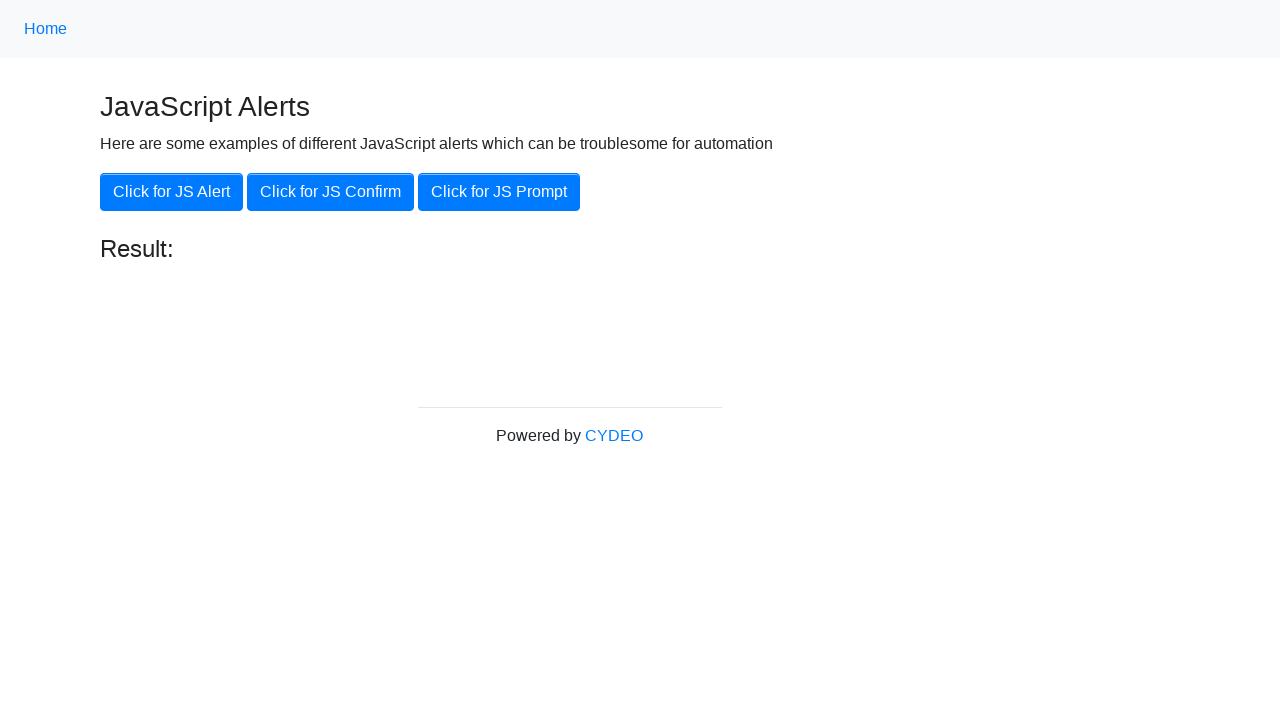

Clicked 'Click for JS Prompt' button at (499, 192) on xpath=//button[@onclick='jsPrompt()']
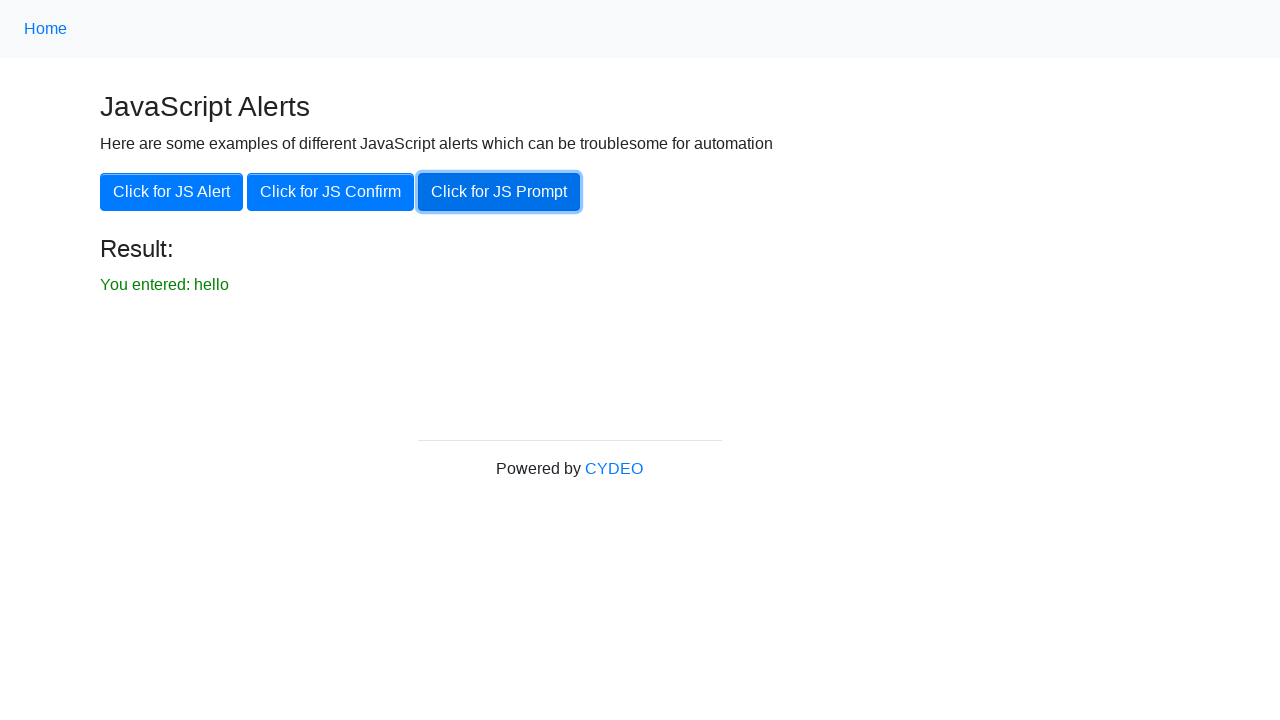

Result text element became visible
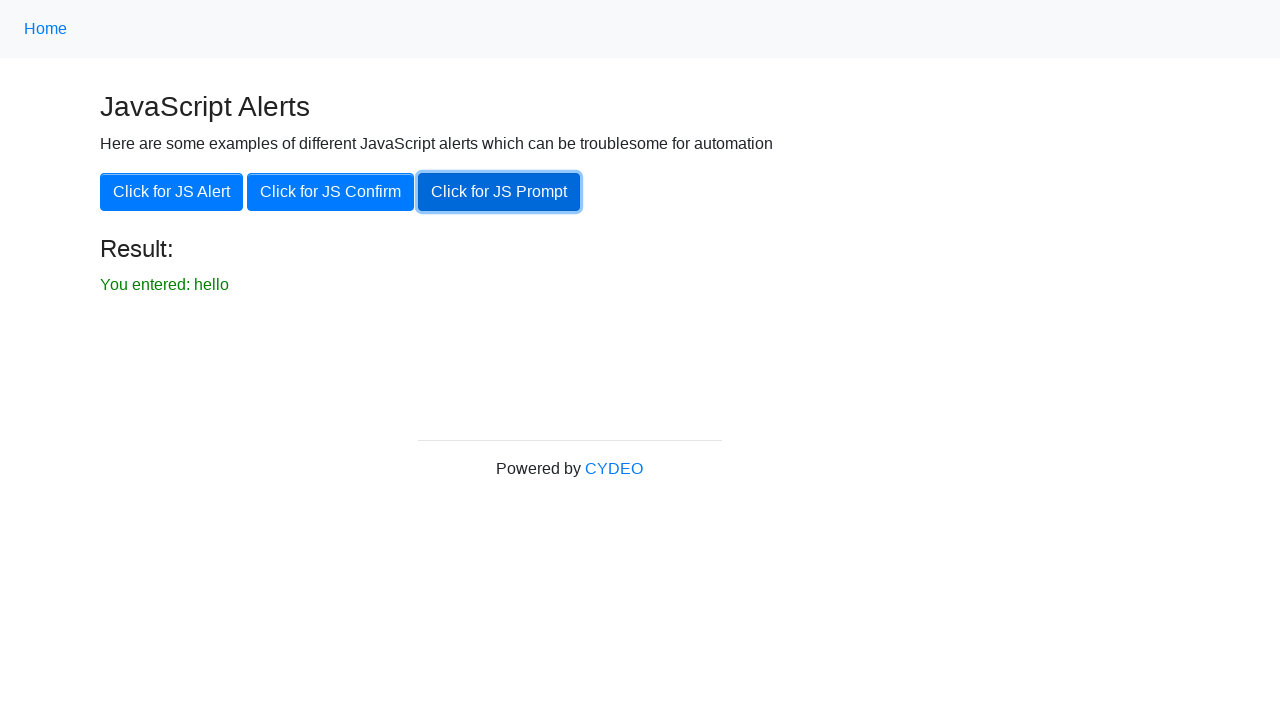

Verified that result text is 'You entered: hello'
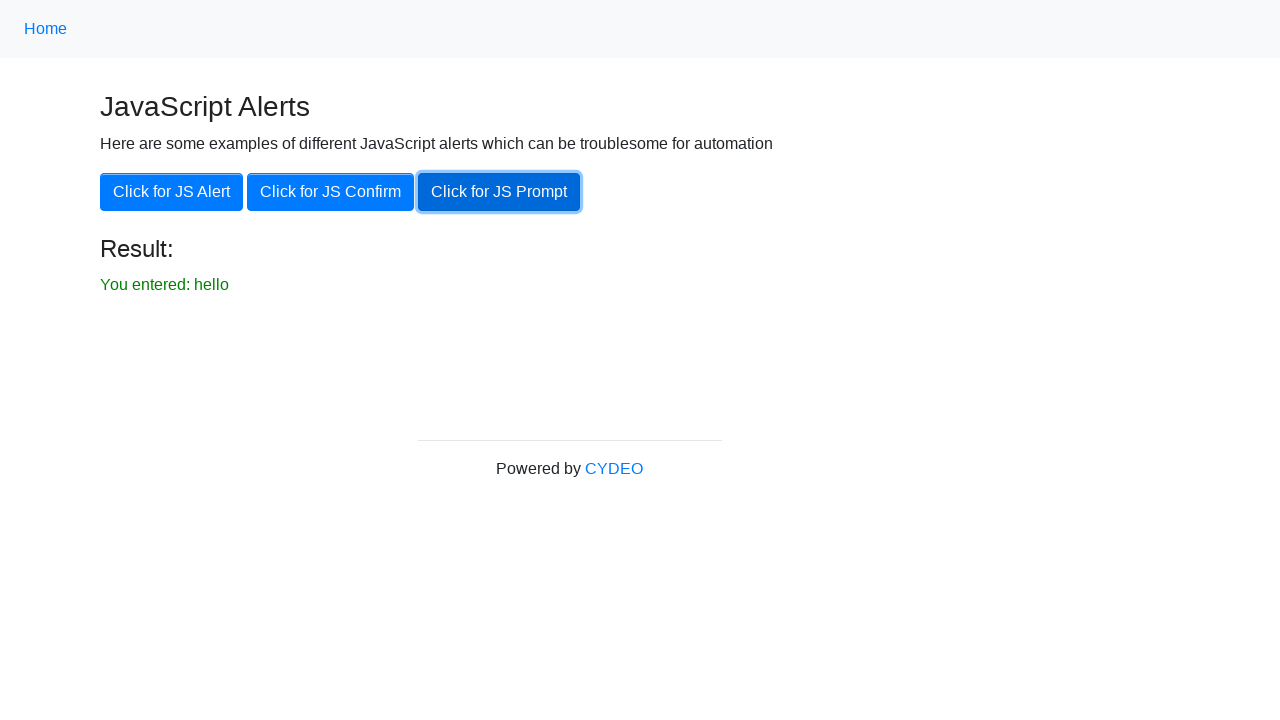

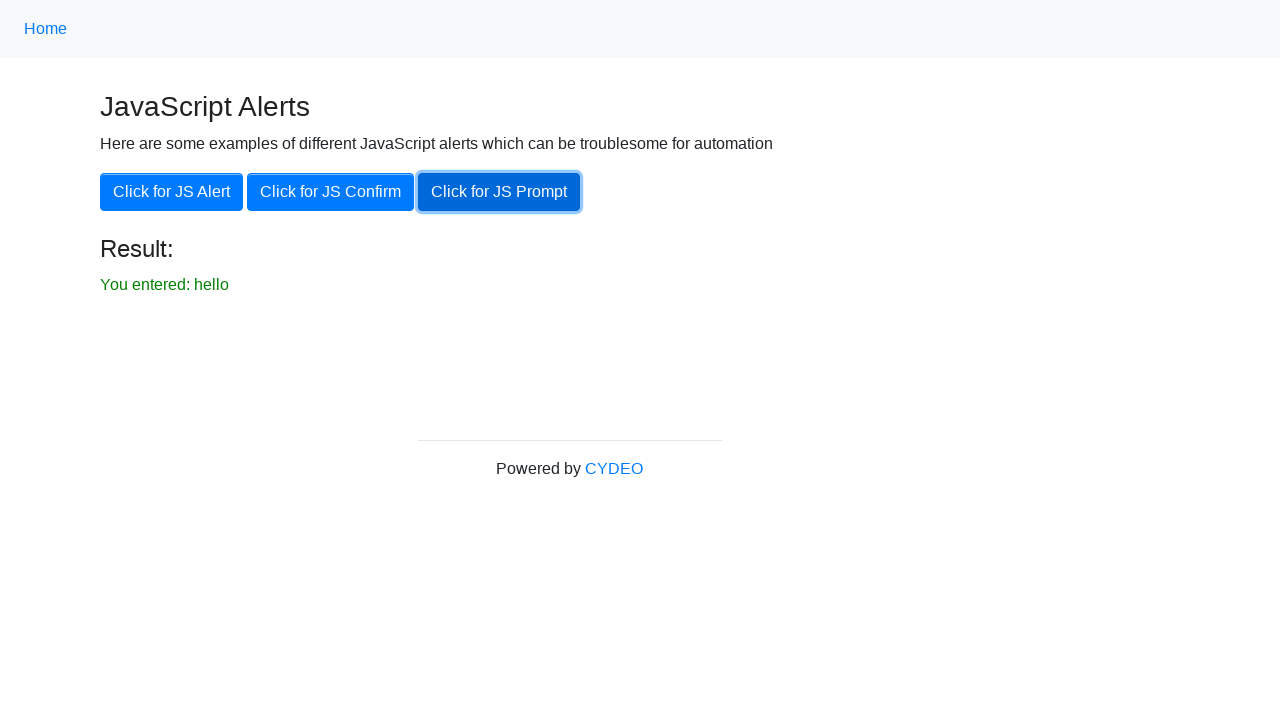